Tests routing functionality including filtering, back button navigation, and filter highlighting

Starting URL: https://demo.playwright.dev/todomvc

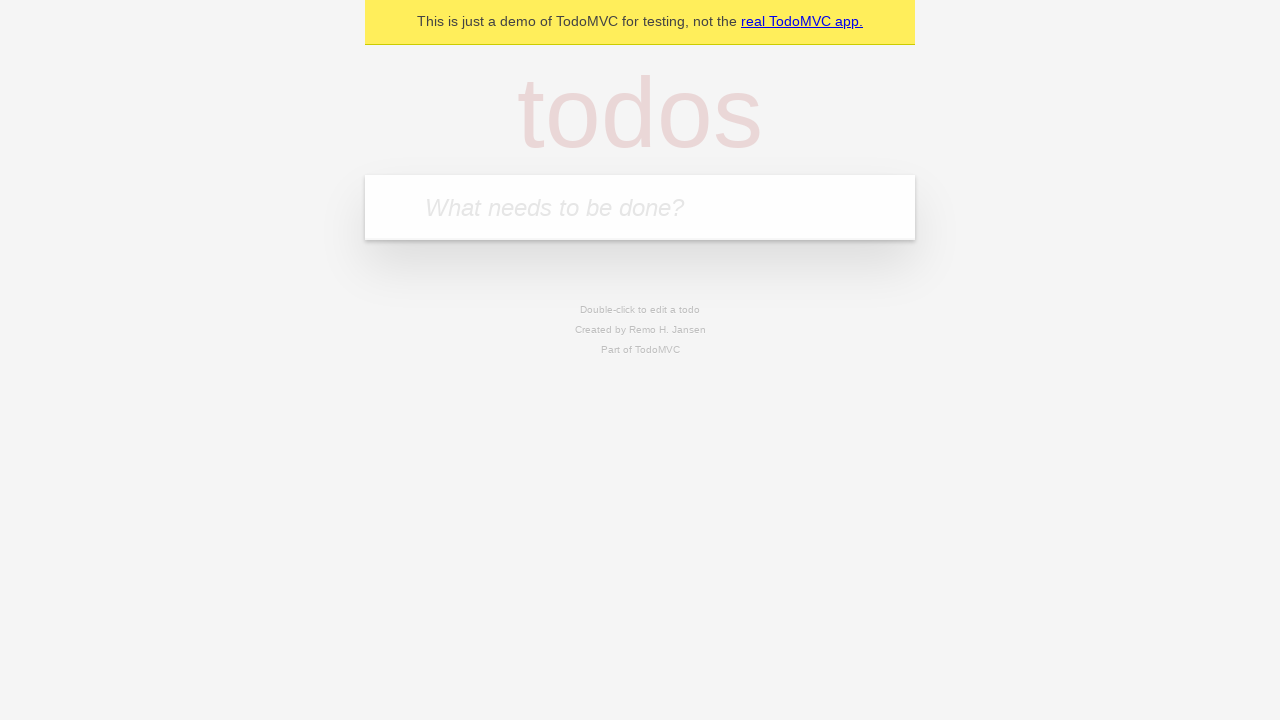

Filled first todo input with 'buy some cheese' on .new-todo
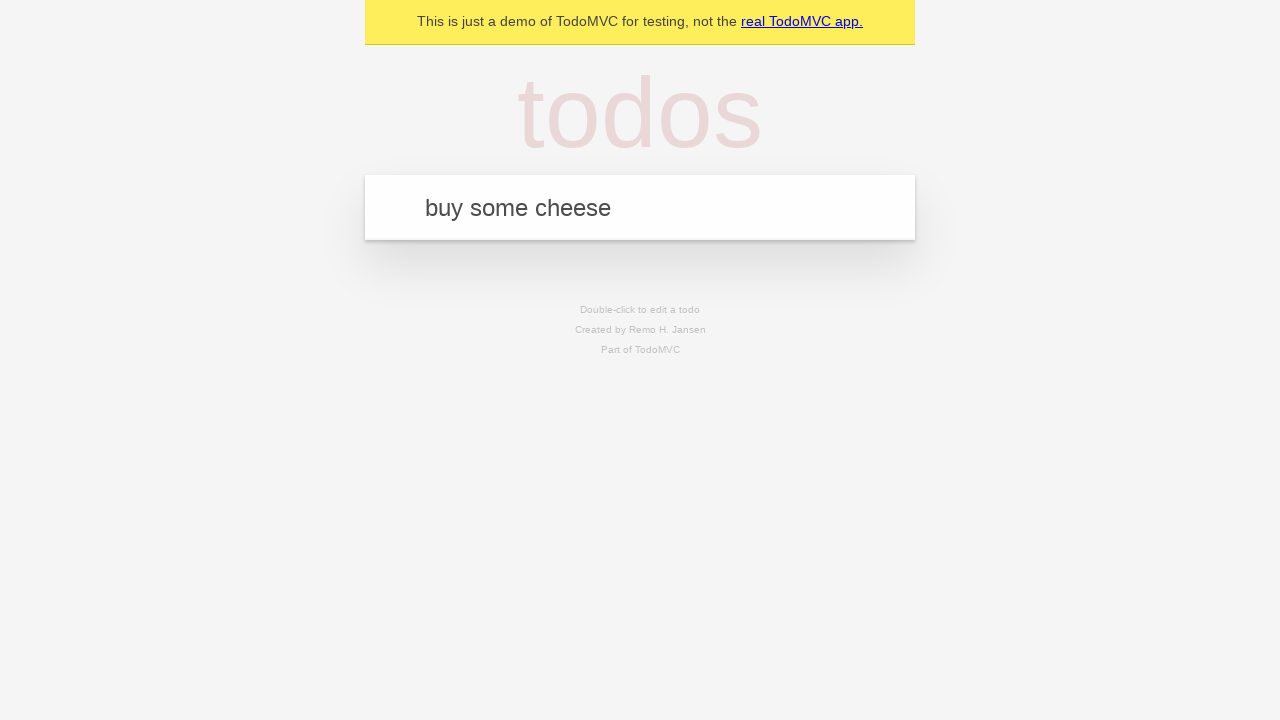

Pressed Enter to add first todo on .new-todo
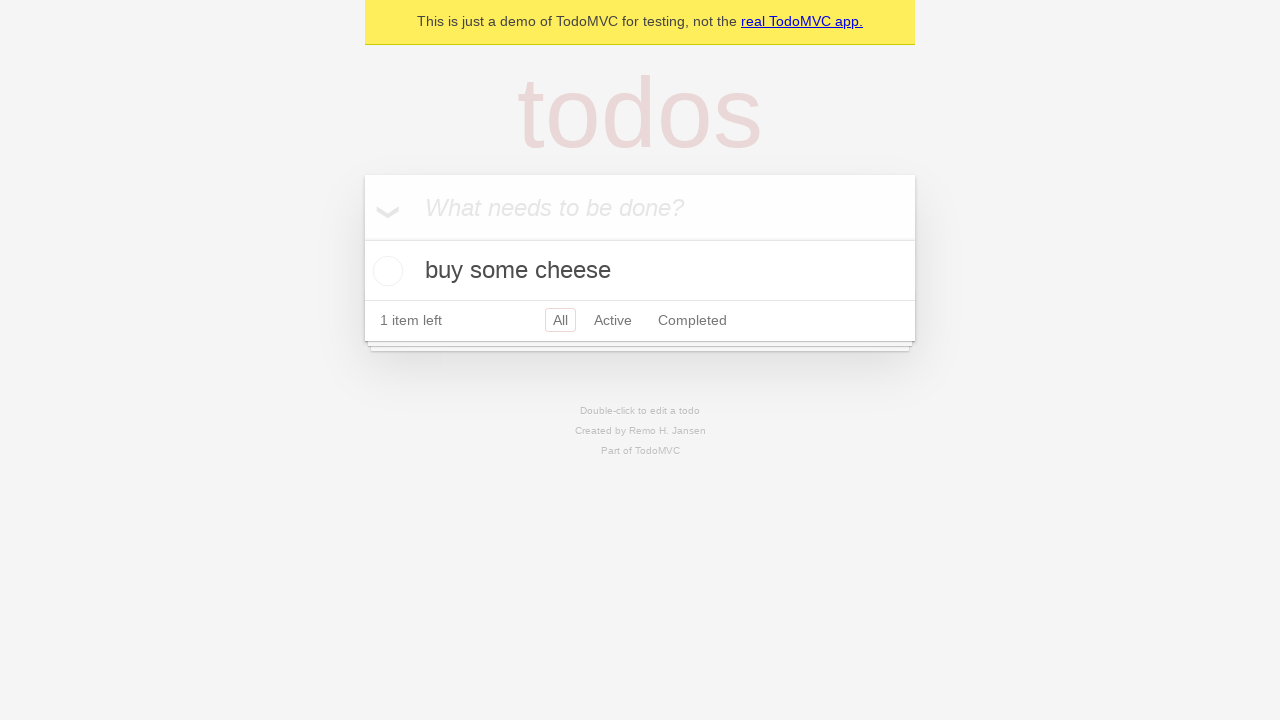

Filled second todo input with 'feed the cat' on .new-todo
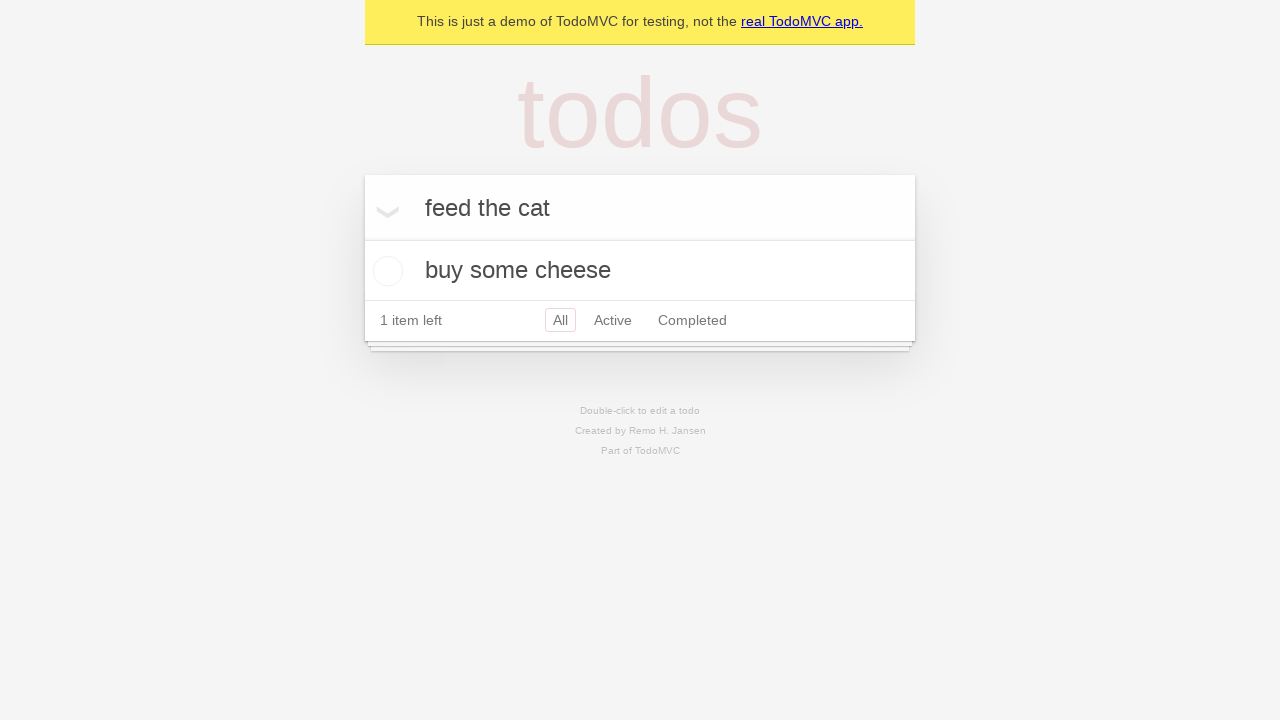

Pressed Enter to add second todo on .new-todo
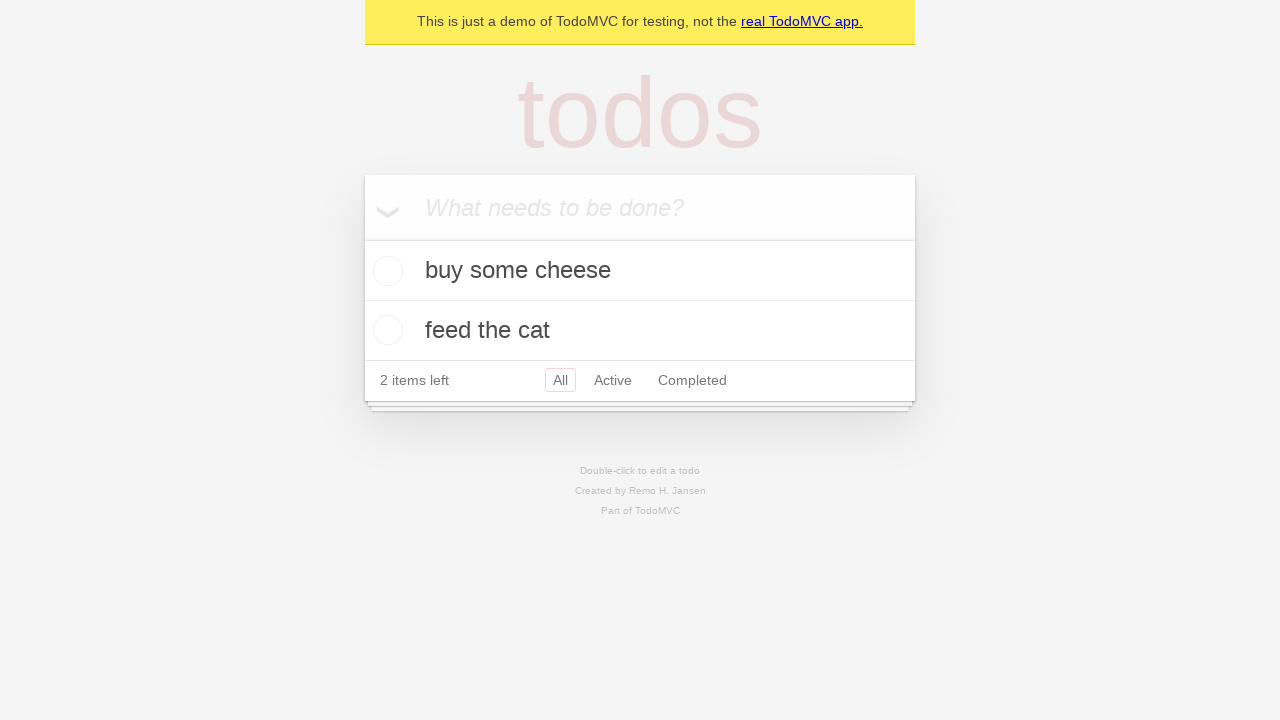

Filled third todo input with 'book a doctors appointment' on .new-todo
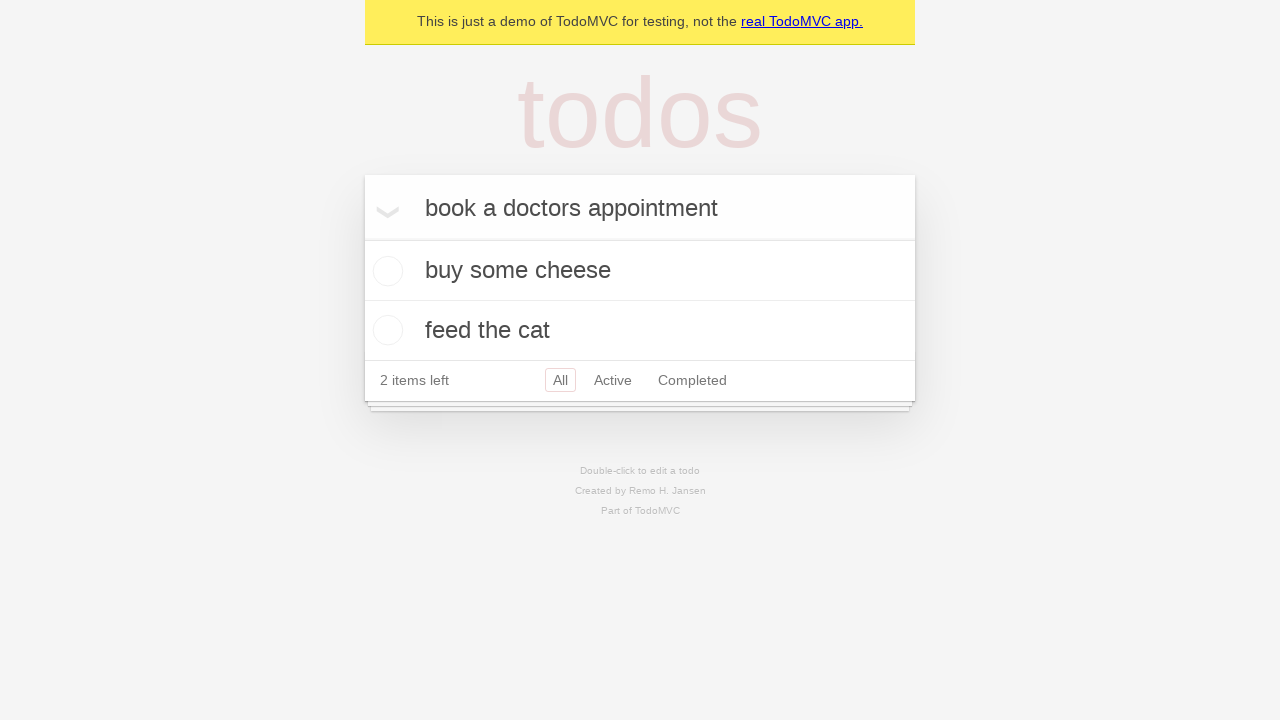

Pressed Enter to add third todo on .new-todo
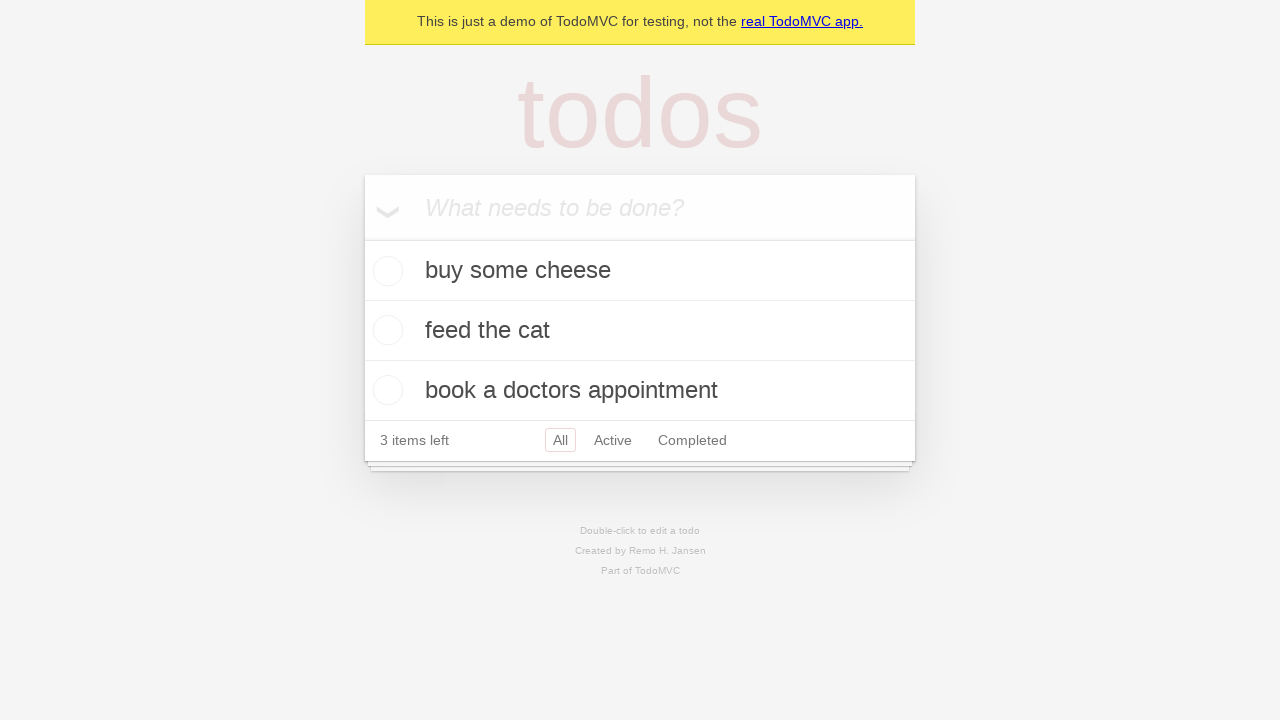

Checked the second todo as completed at (385, 330) on .todo-list li .toggle >> nth=1
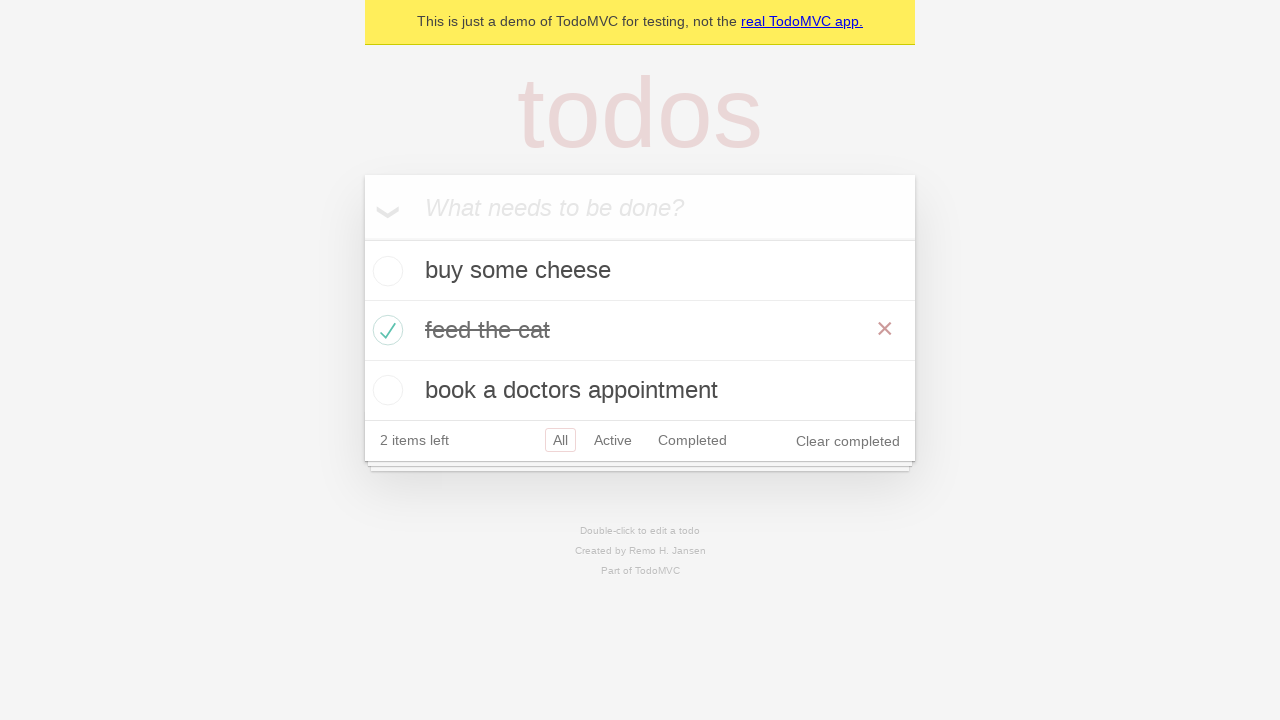

Clicked Active filter to display only incomplete todos at (613, 440) on .filters >> text=Active
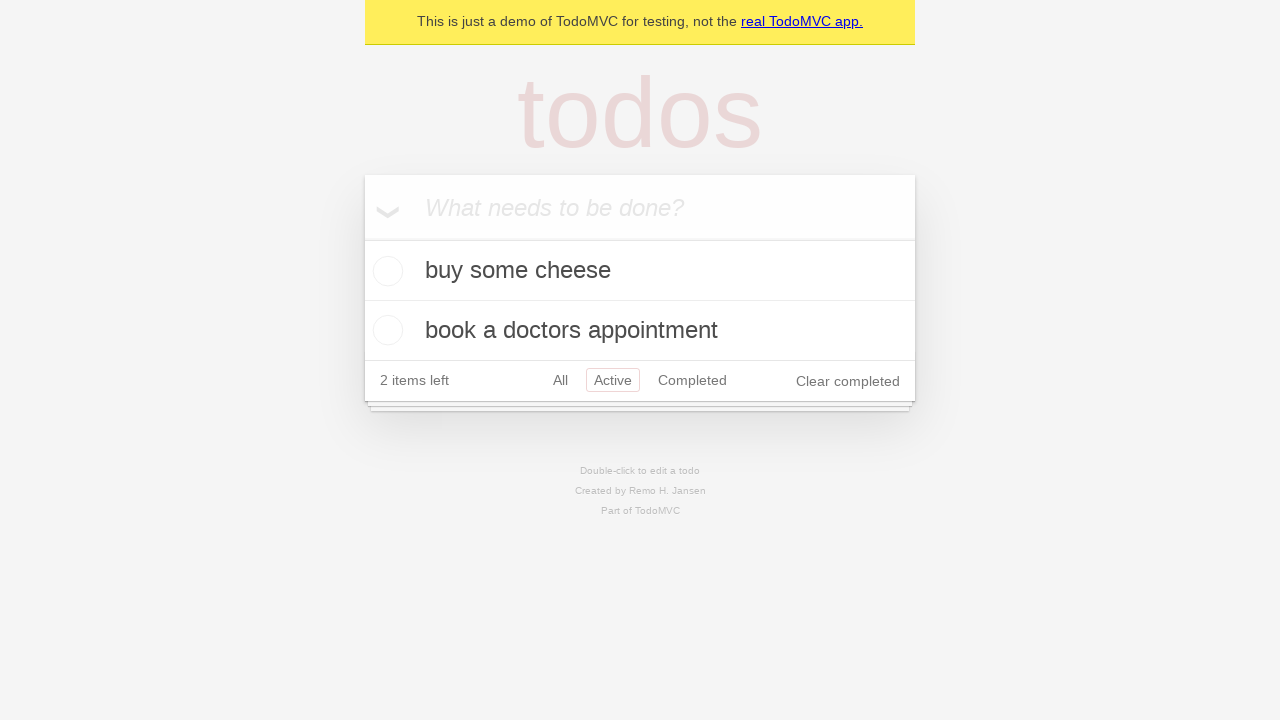

Waited for filtered todo list to load with active items displayed
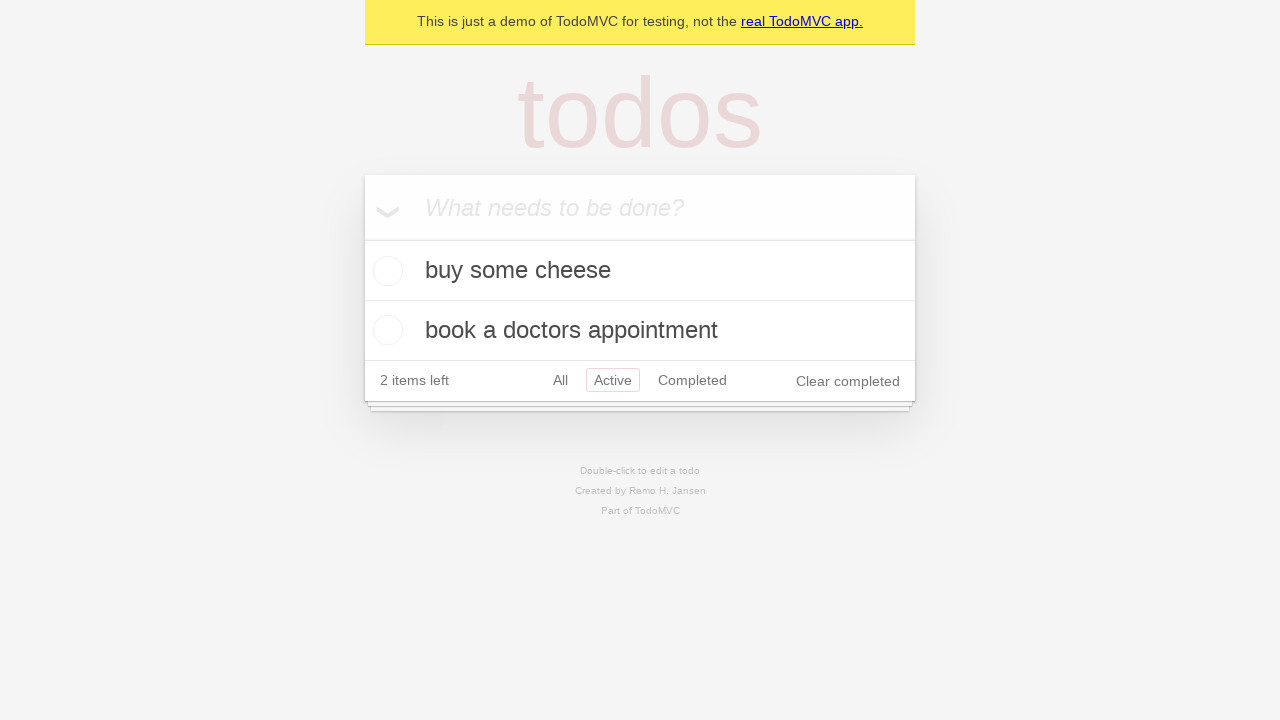

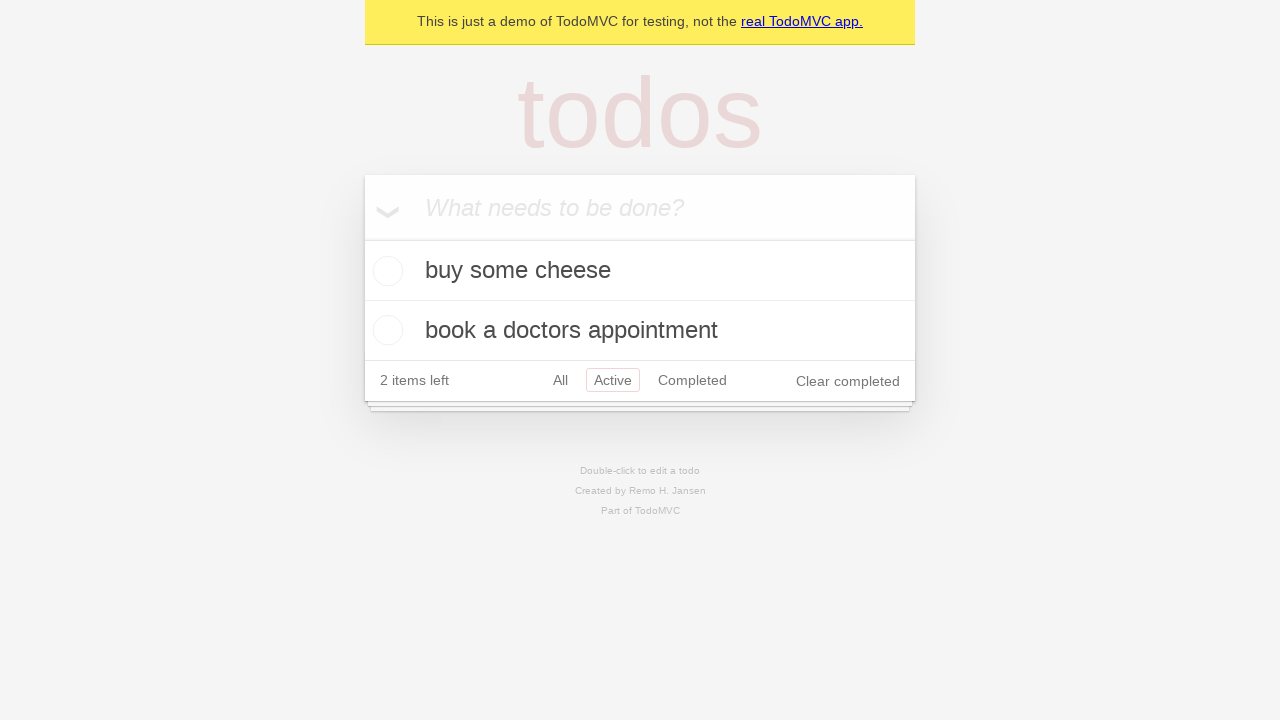